Navigates to Flipkart homepage and closes the login popup using the Escape key

Starting URL: https://www.flipkart.com/

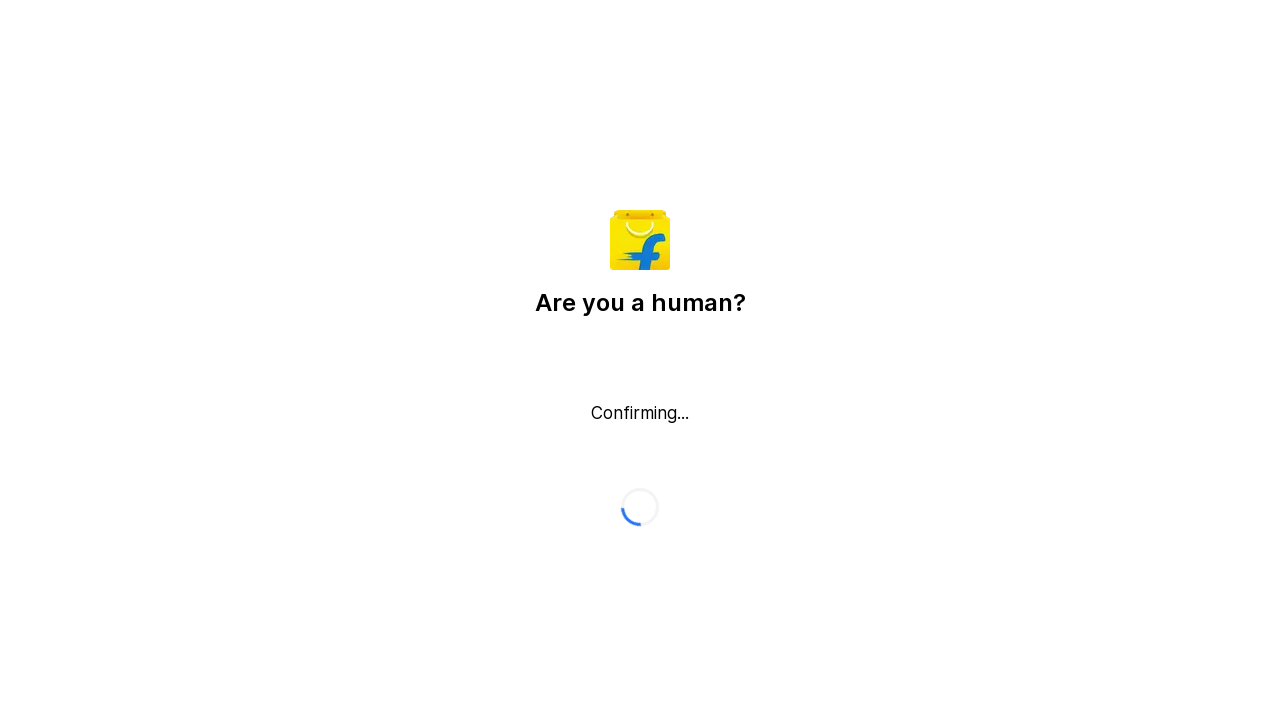

Pressed Escape key to close login popup
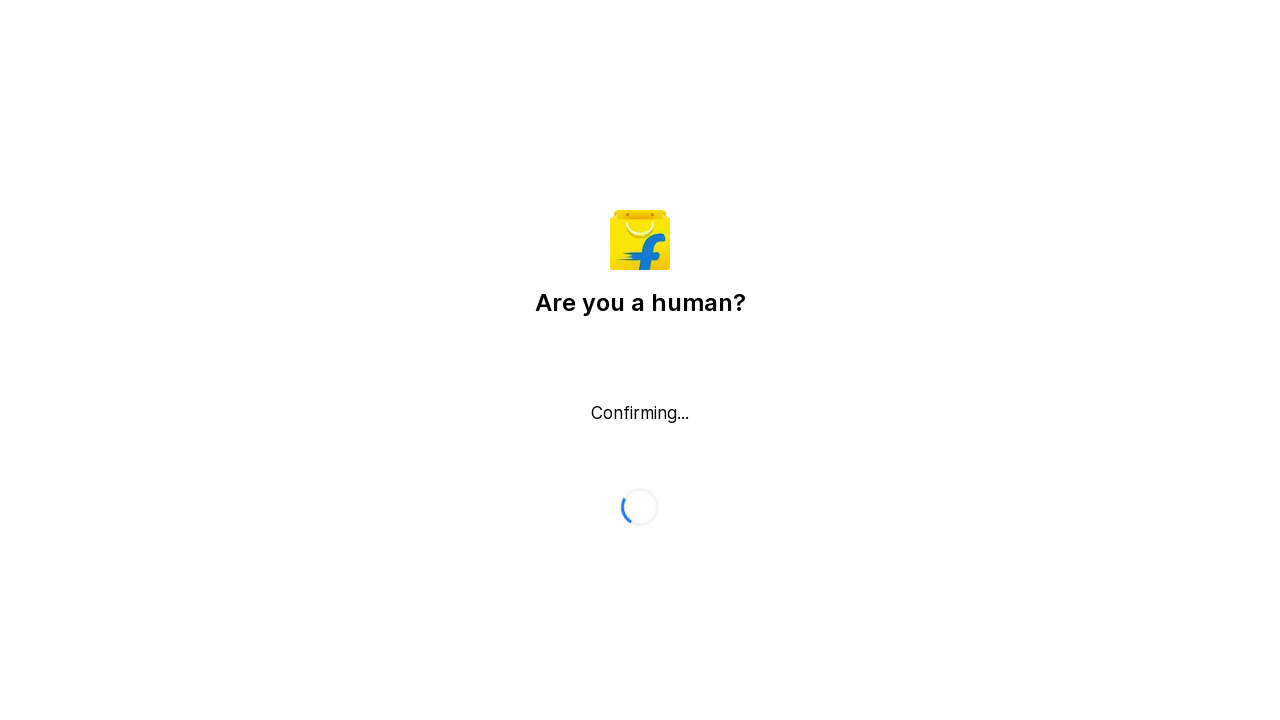

Waited 1000ms for popup to be dismissed
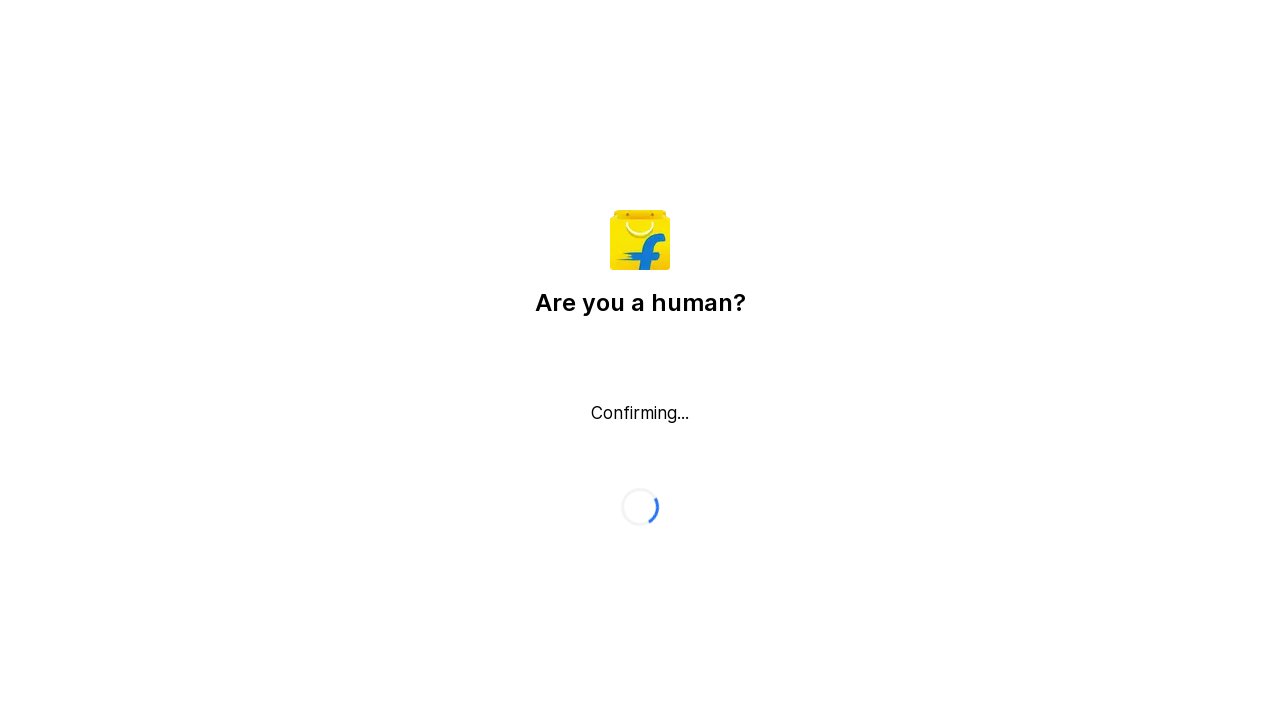

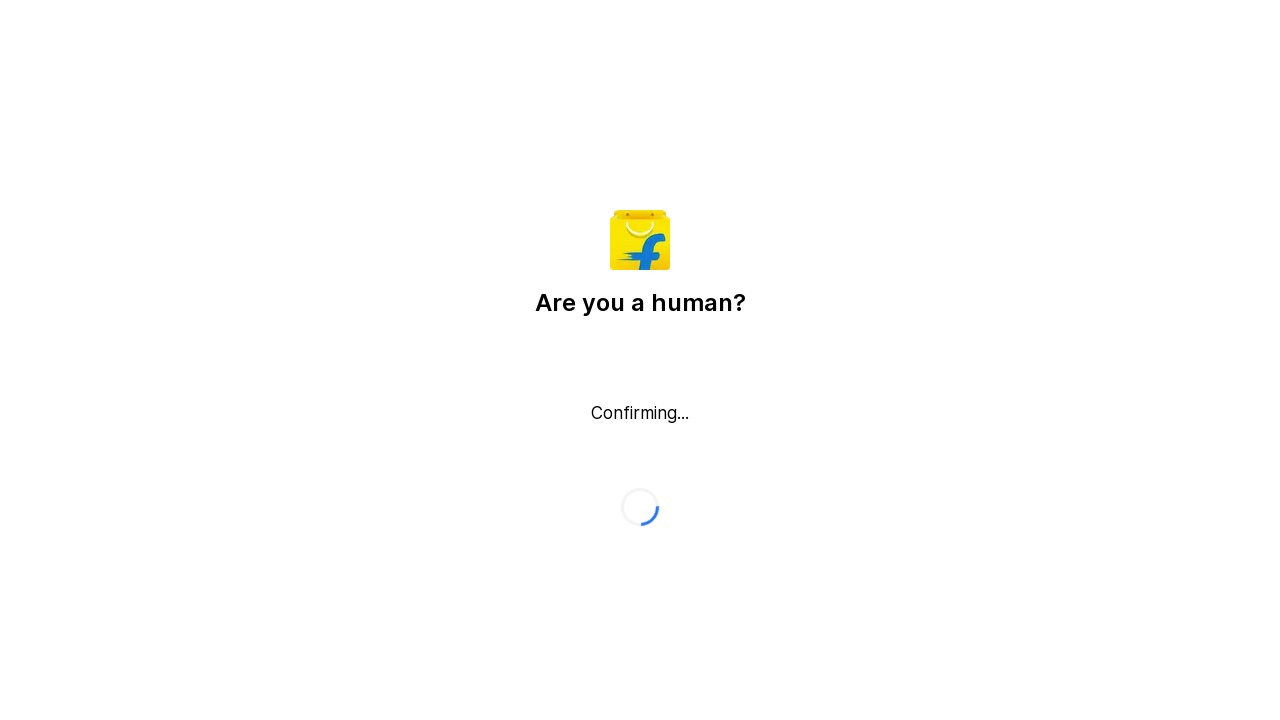